Opens the RedBus website homepage and maximizes the browser window to verify the page loads successfully.

Starting URL: https://www.redbus.in/

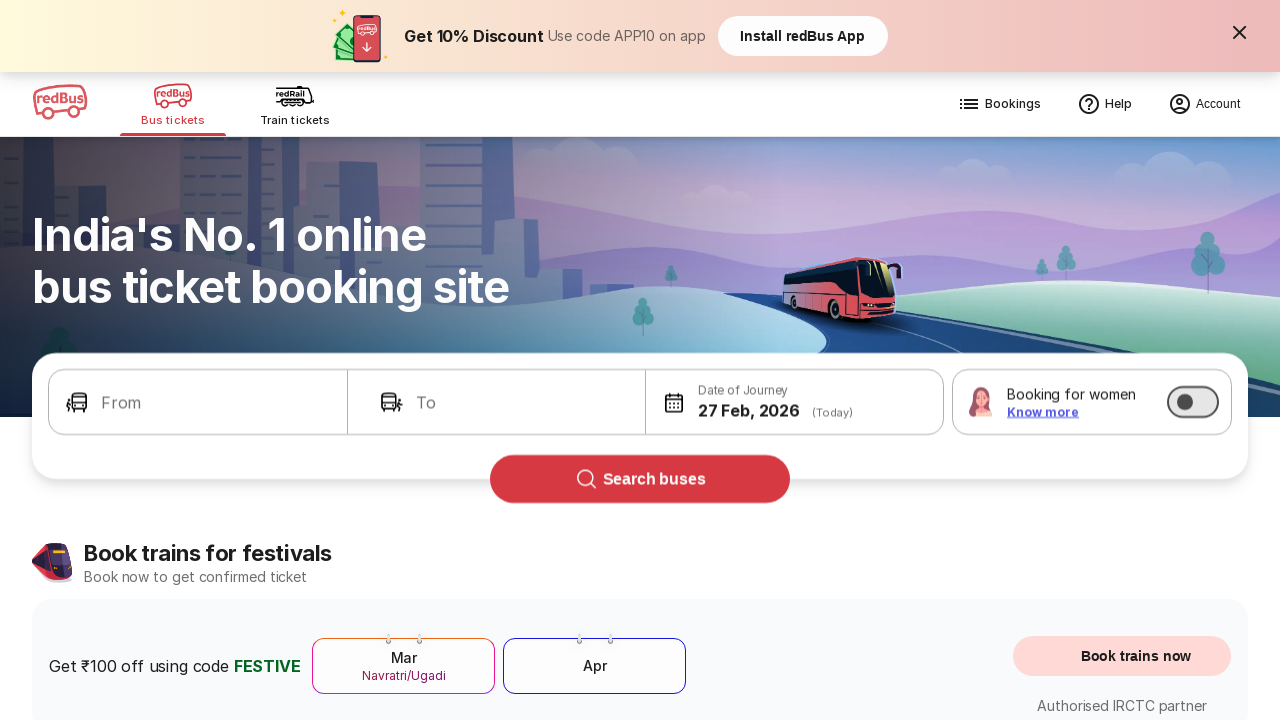

Waited for page to reach domcontentloaded state
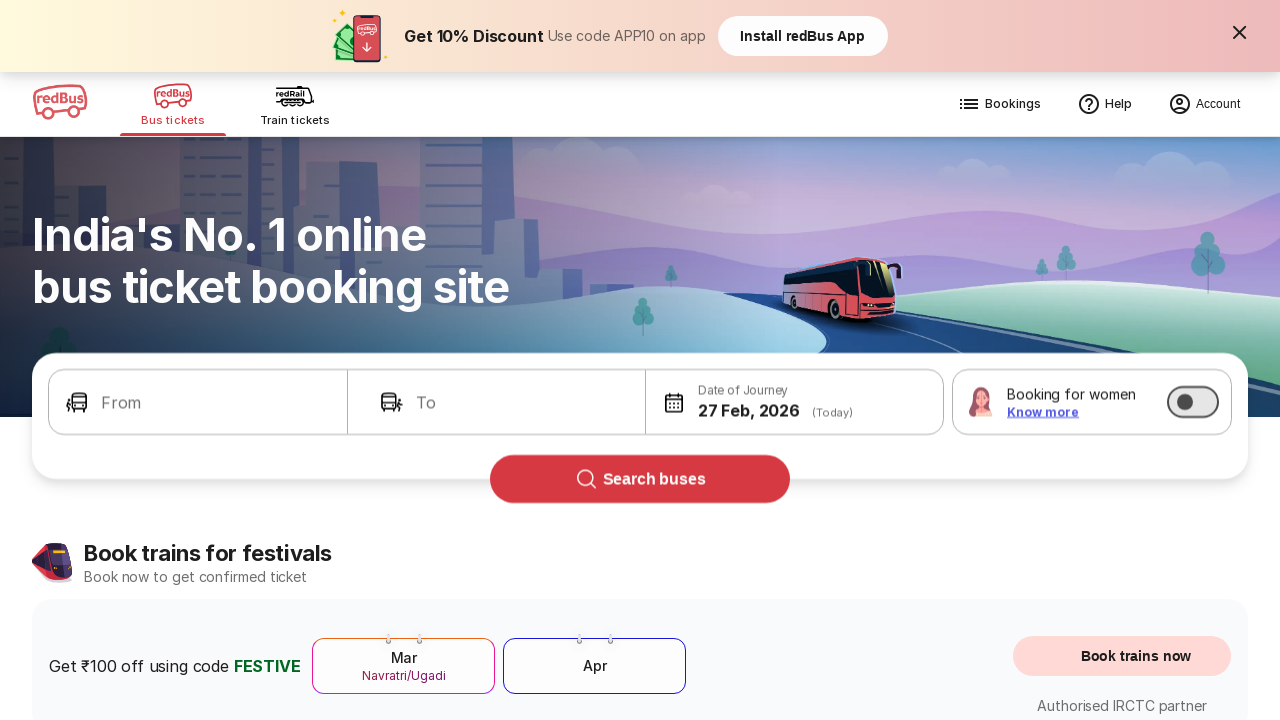

Verified body element is present on RedBus homepage
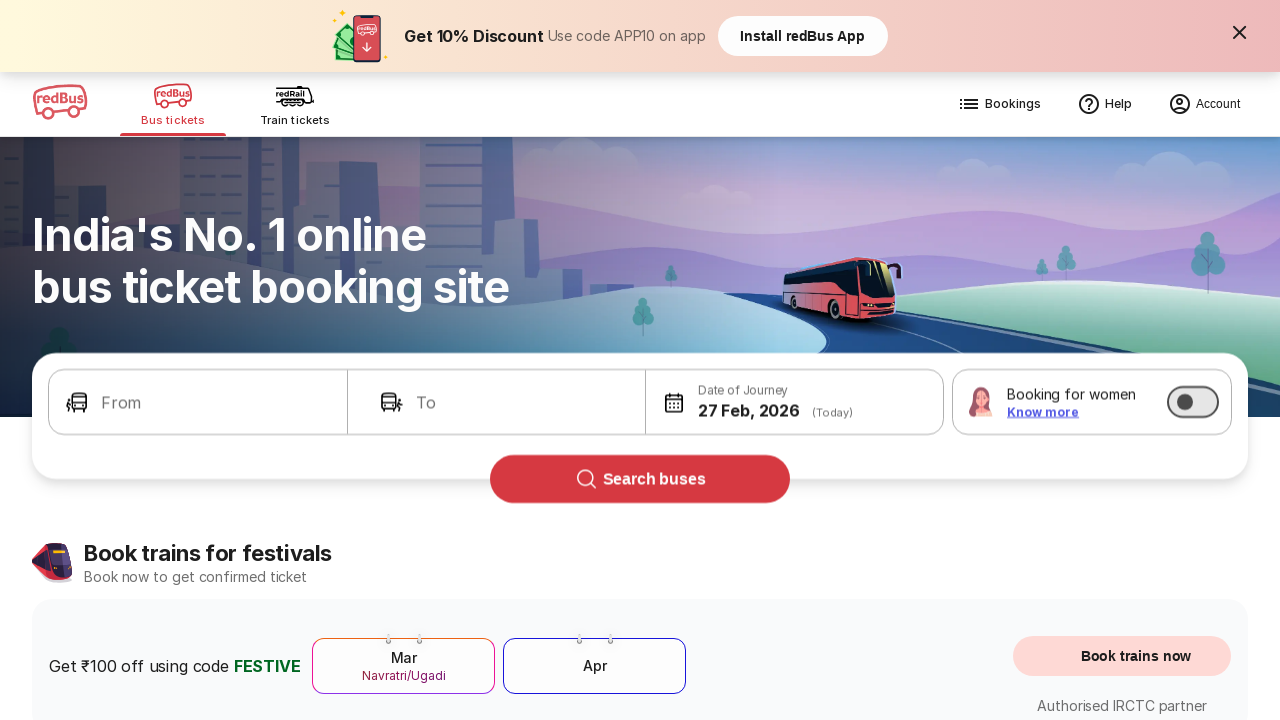

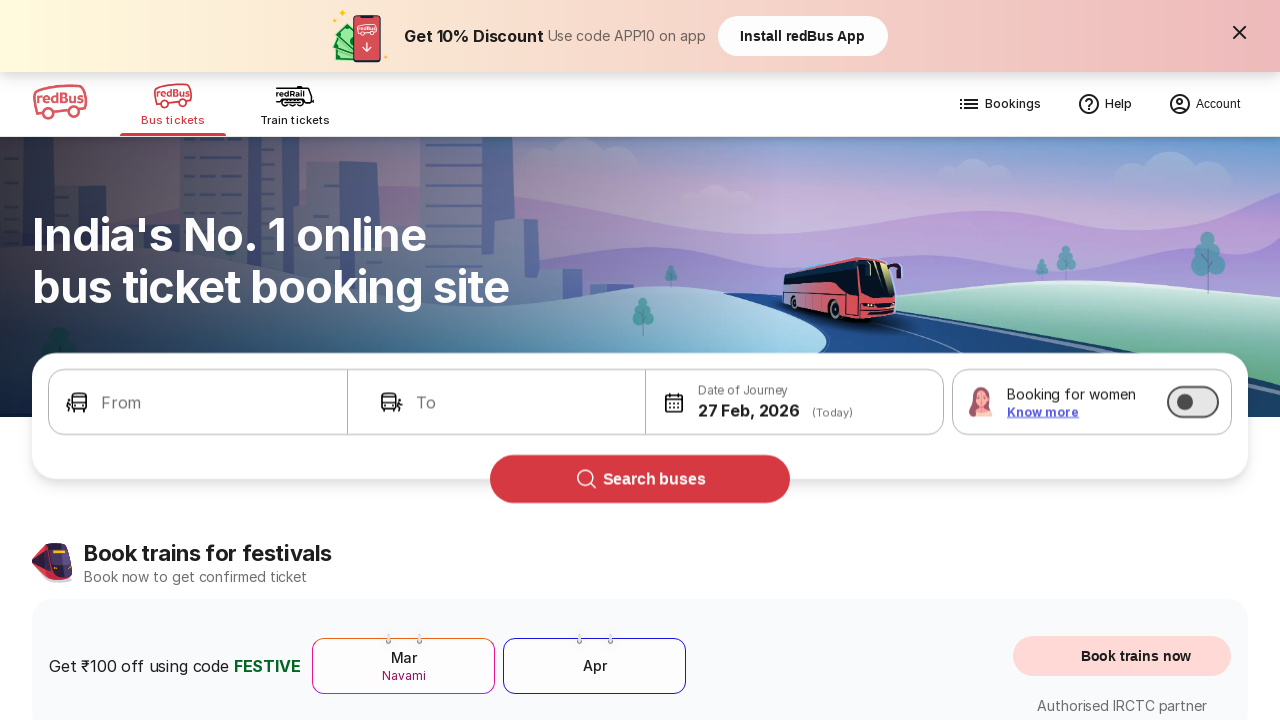